Navigates to the Zee5 website homepage and verifies it loads successfully

Starting URL: https://www.zee5.com/

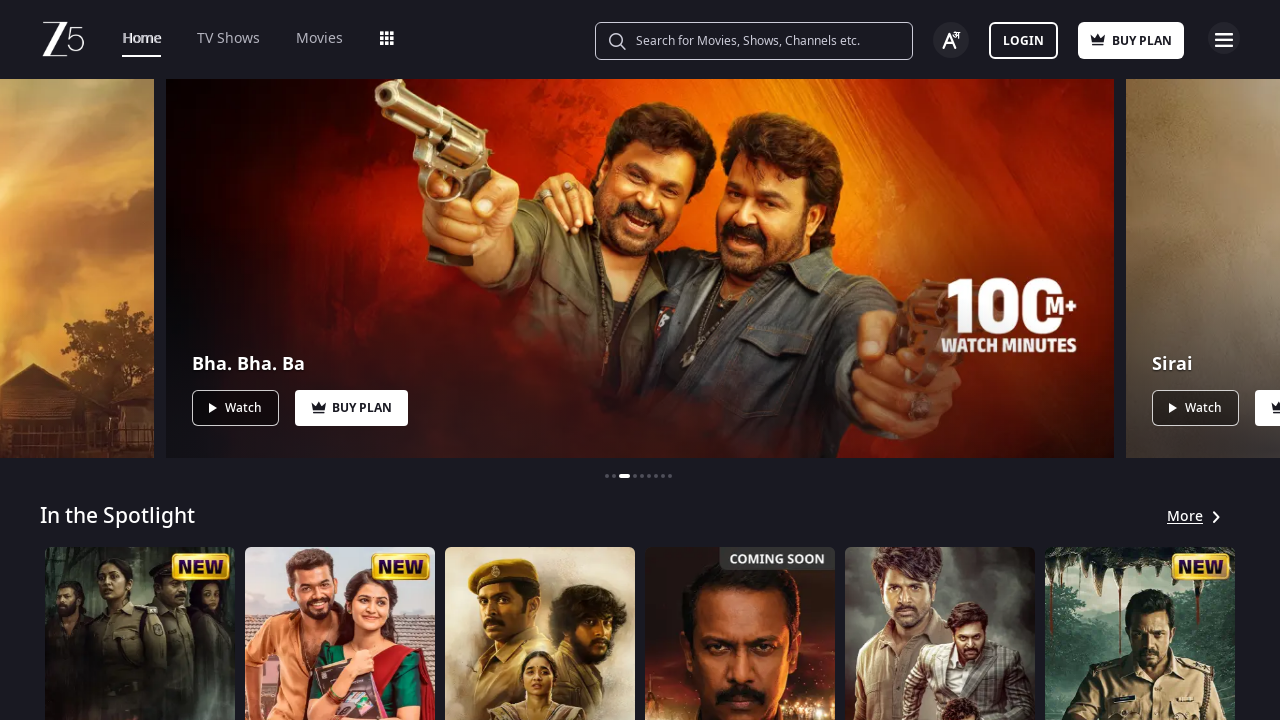

Waited for page to reach networkidle state
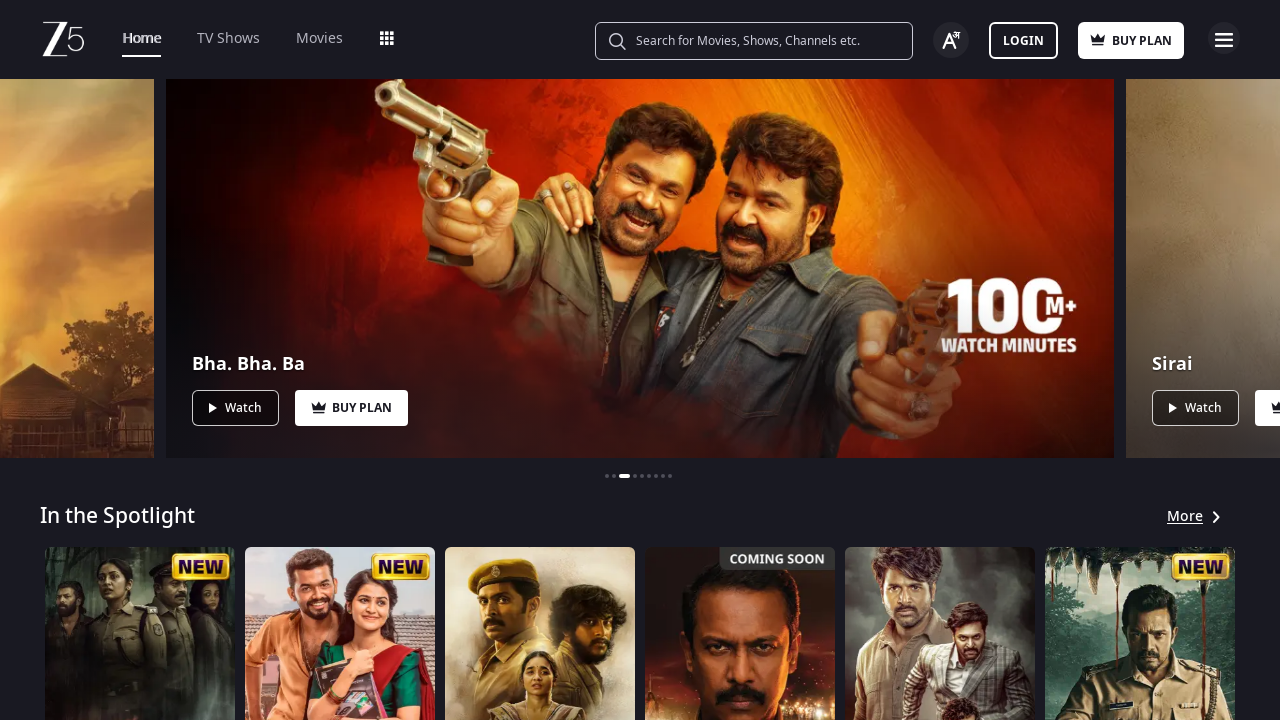

Verified body element is present on Zee5 homepage
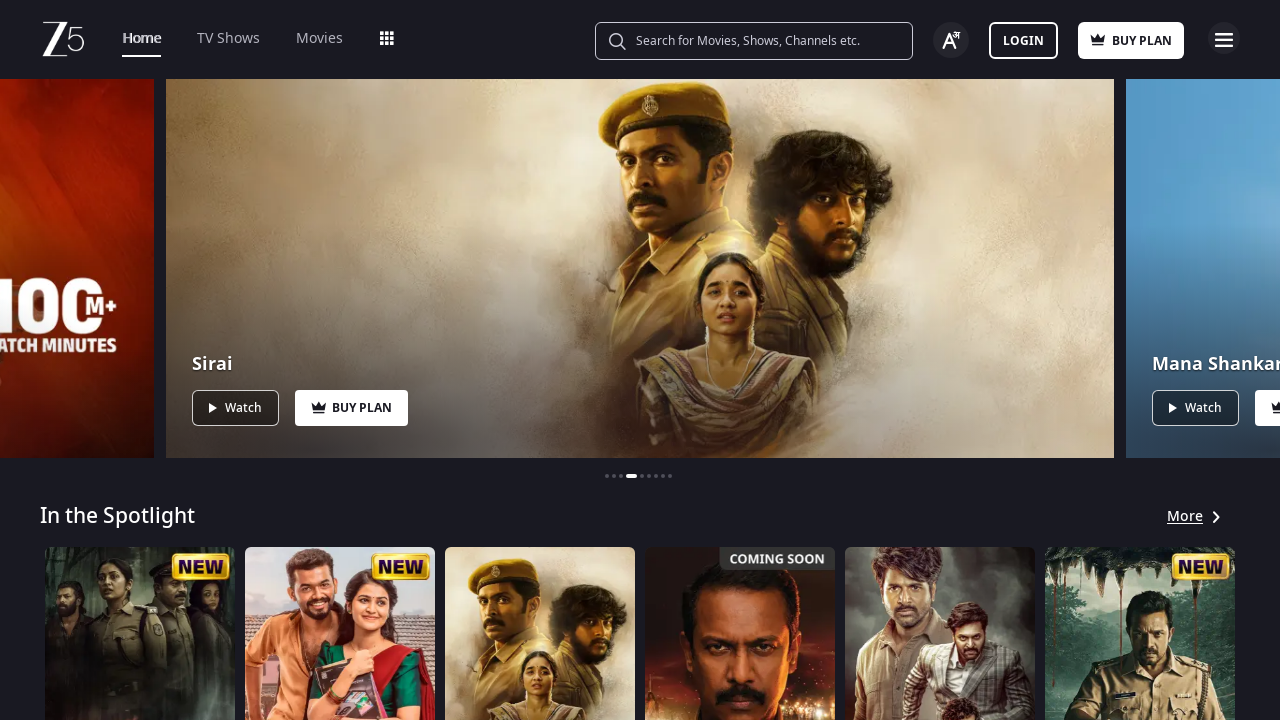

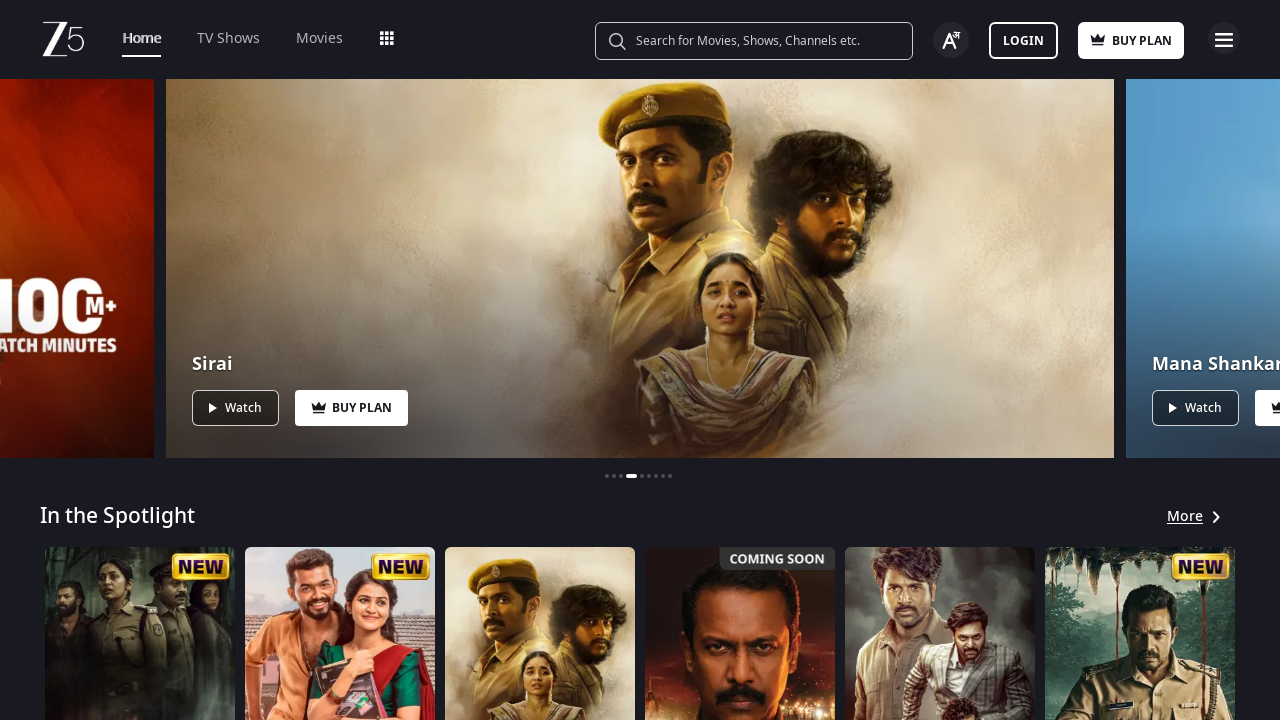